Tests a calculator form by reading two numbers, calculating their sum, selecting the result from a dropdown, and submitting the form

Starting URL: https://suninjuly.github.io/selects1.html

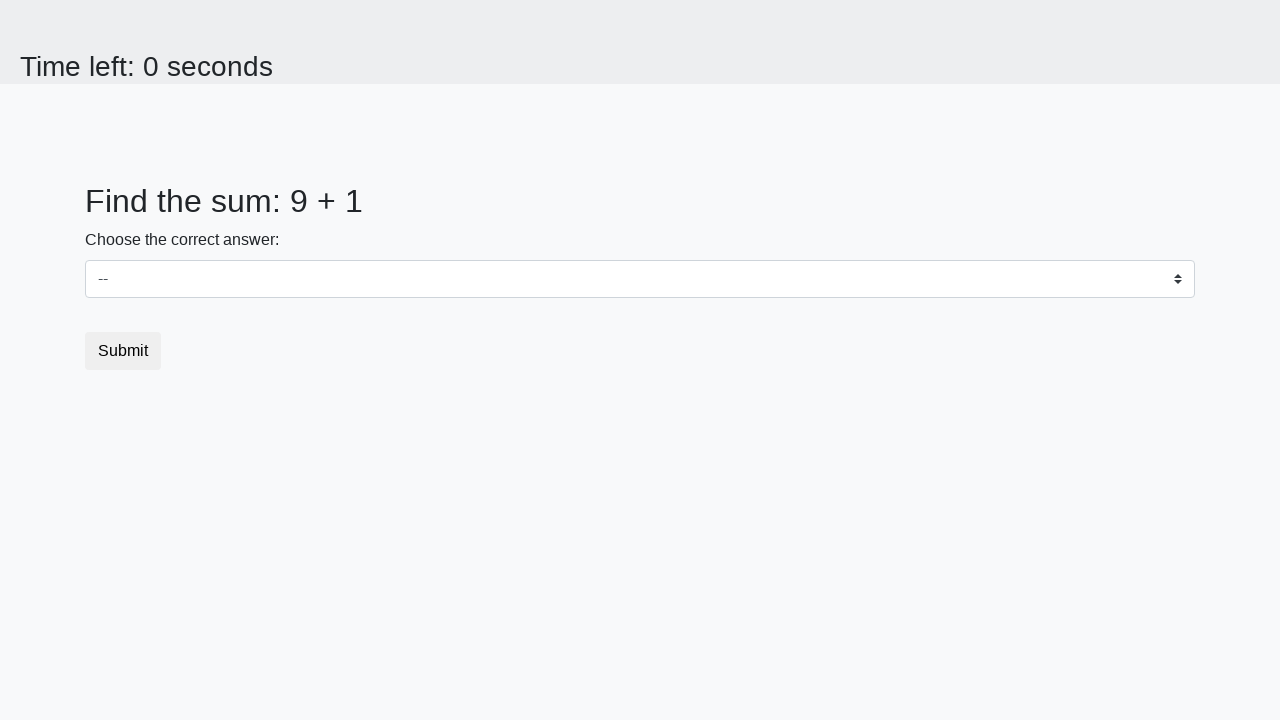

Read first number from #num1 element
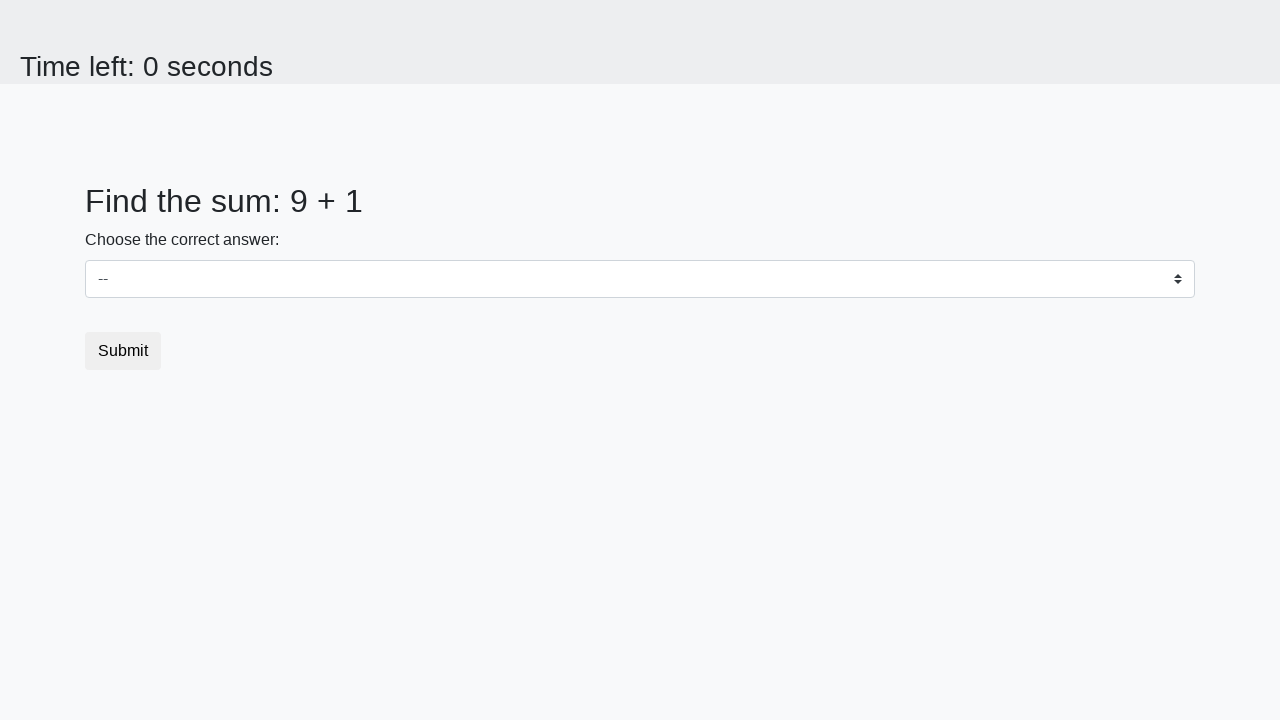

Read second number from #num2 element
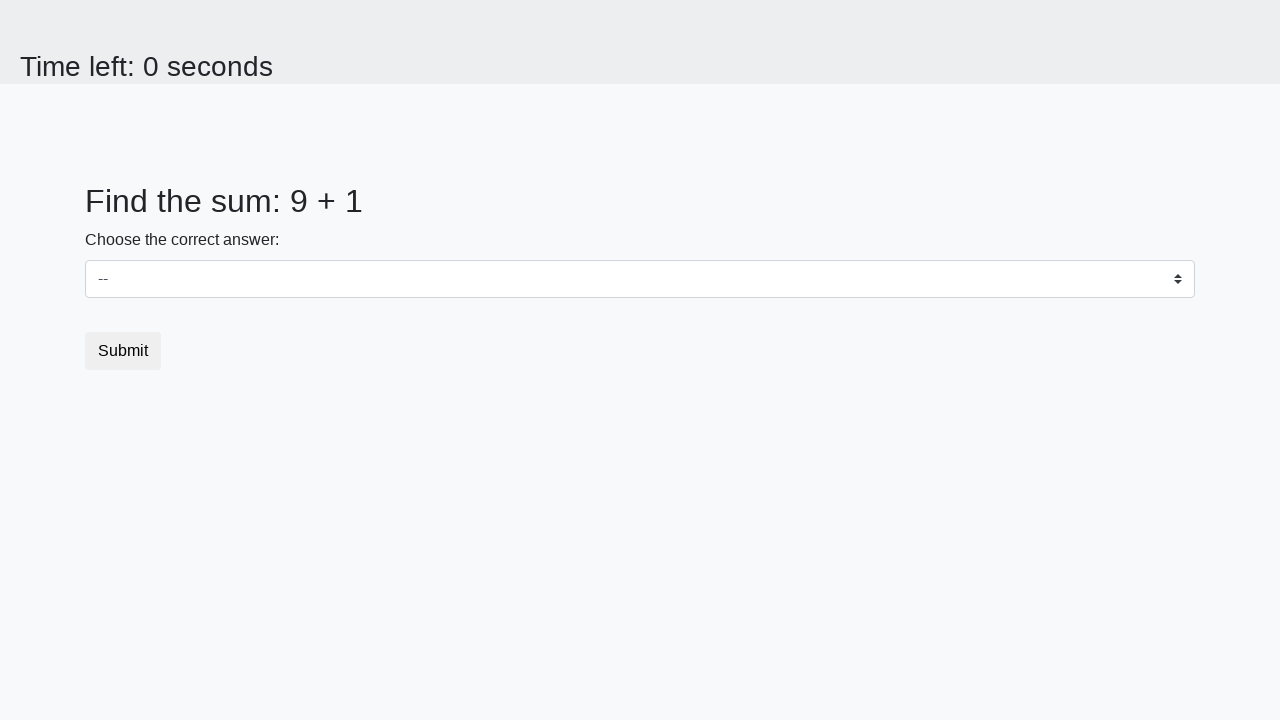

Calculated sum: 9 + 1 = 10
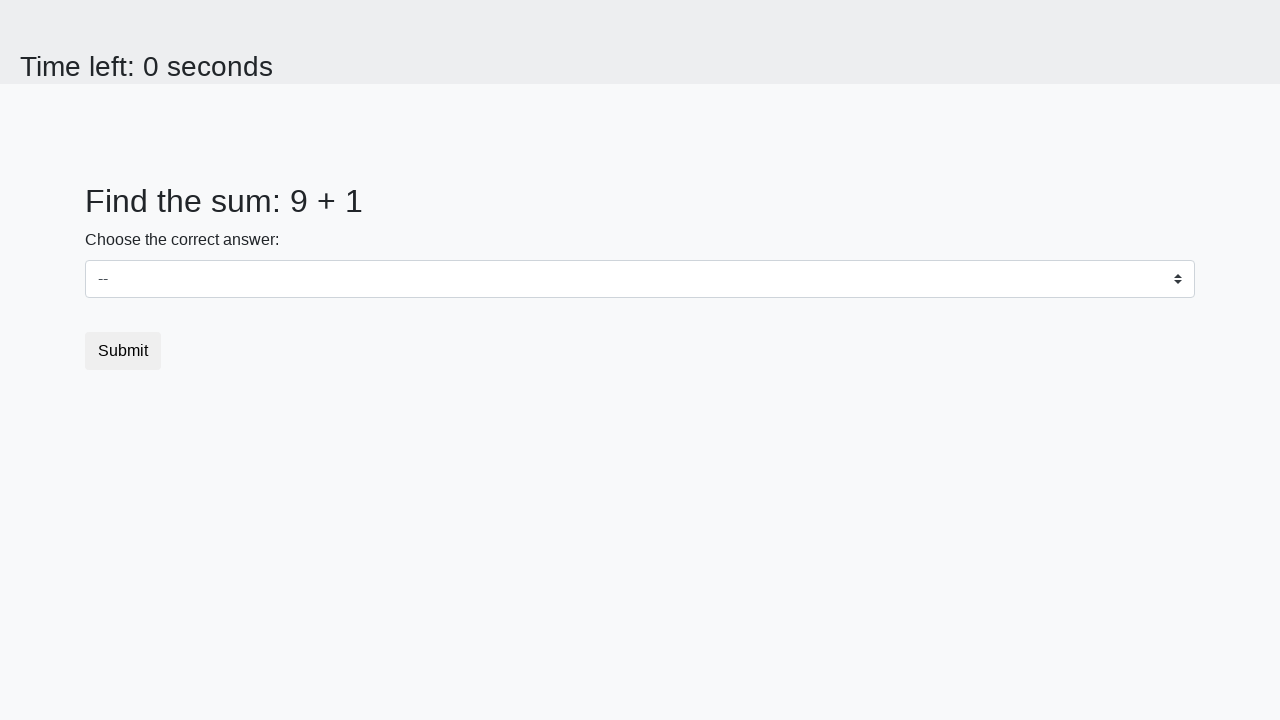

Selected sum value '10' from dropdown on #dropdown
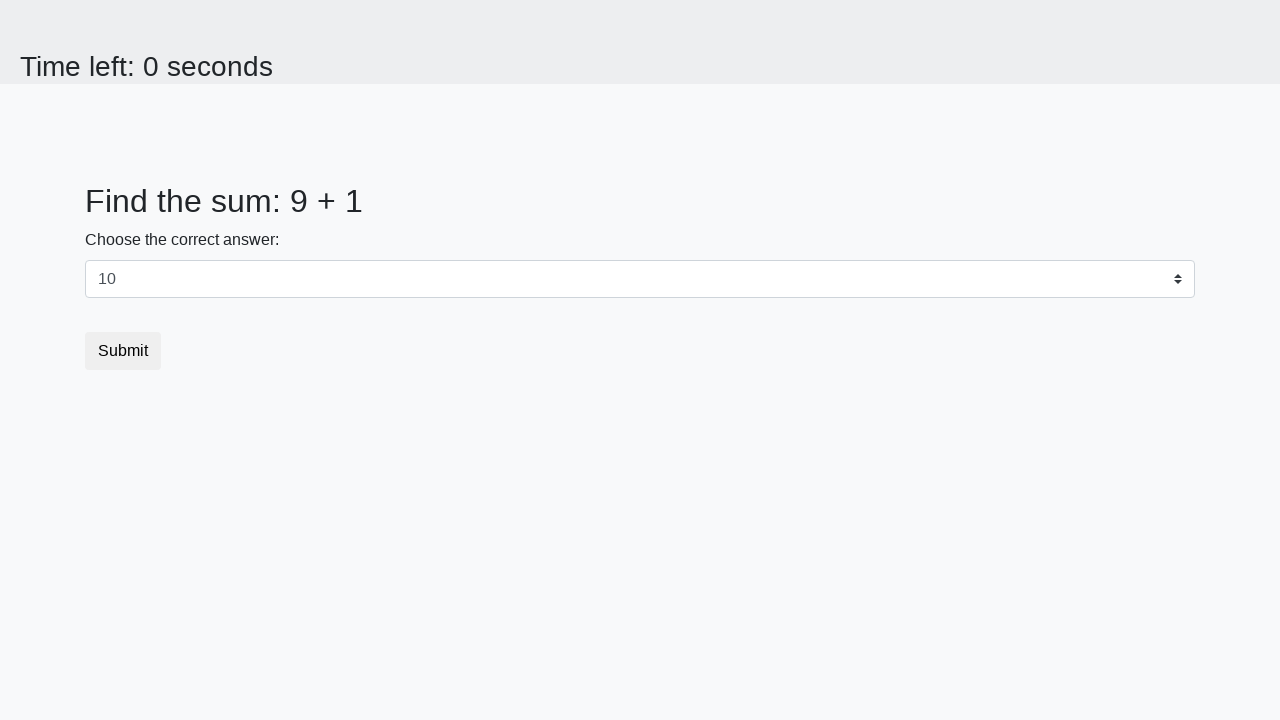

Clicked submit button to submit the form at (123, 351) on .btn-default
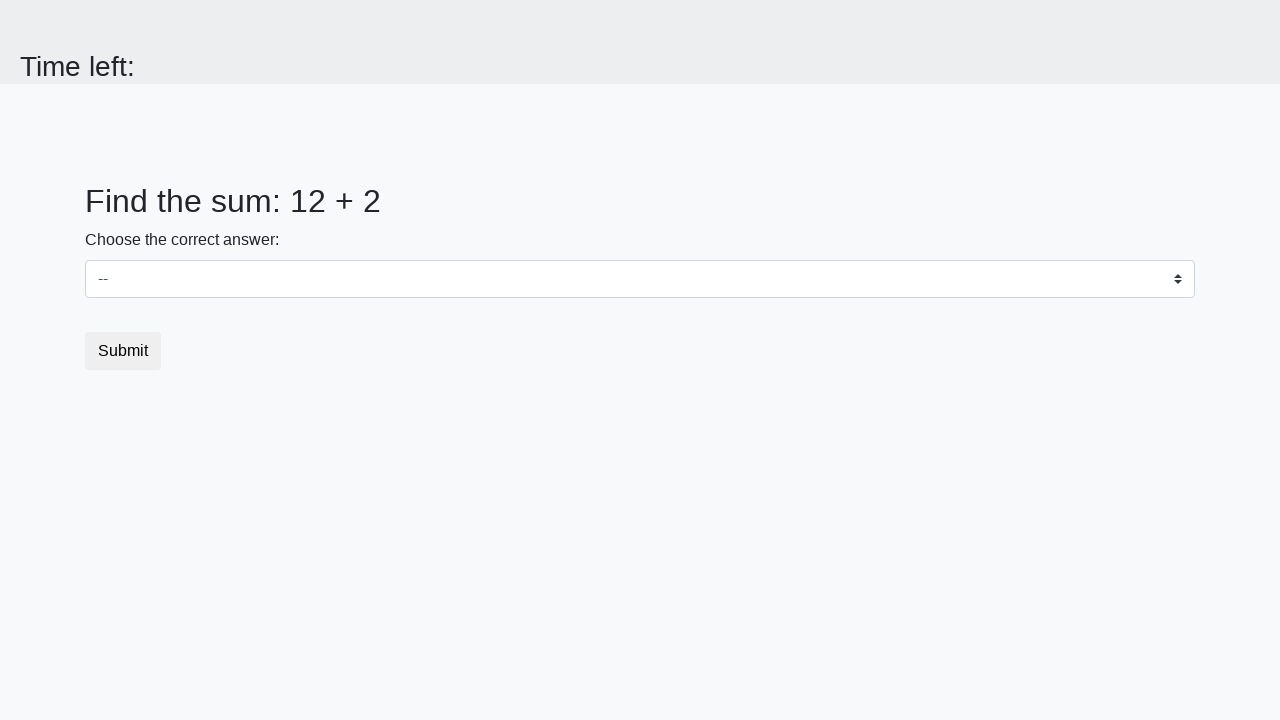

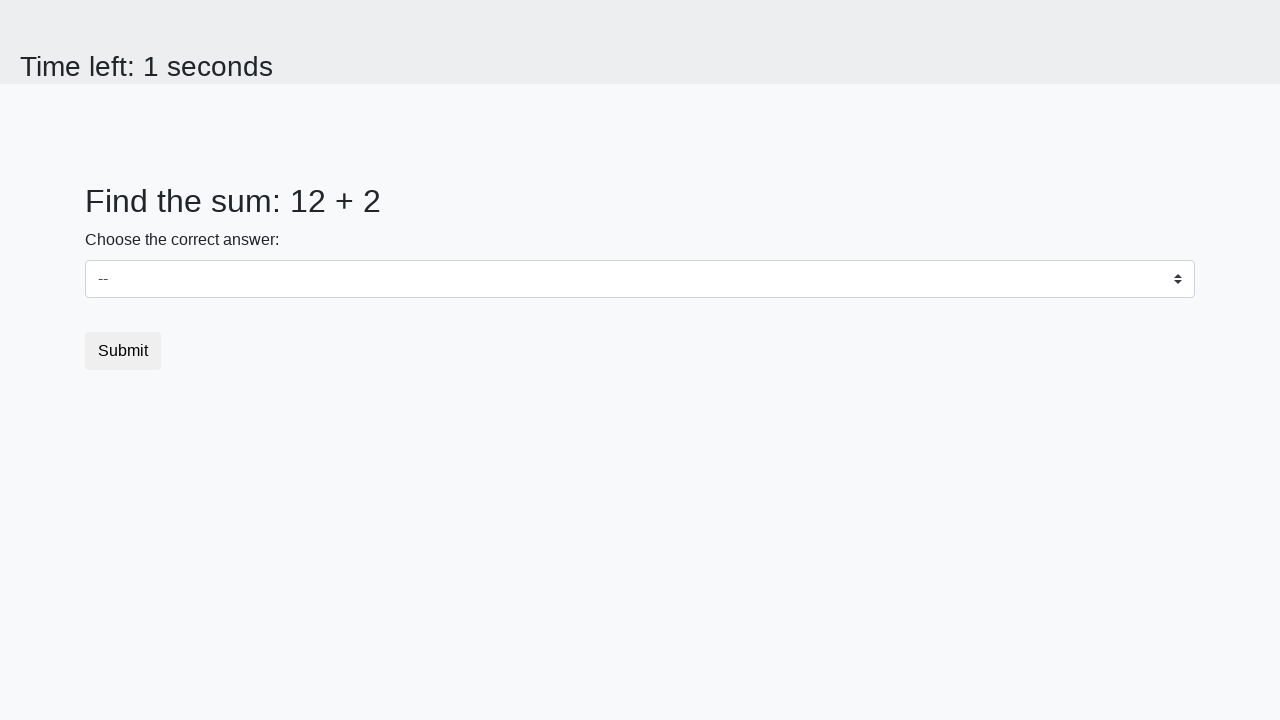